Tests adding multiple todo items to a todo list application by typing task names and pressing Enter

Starting URL: https://todolist.james.am/#/

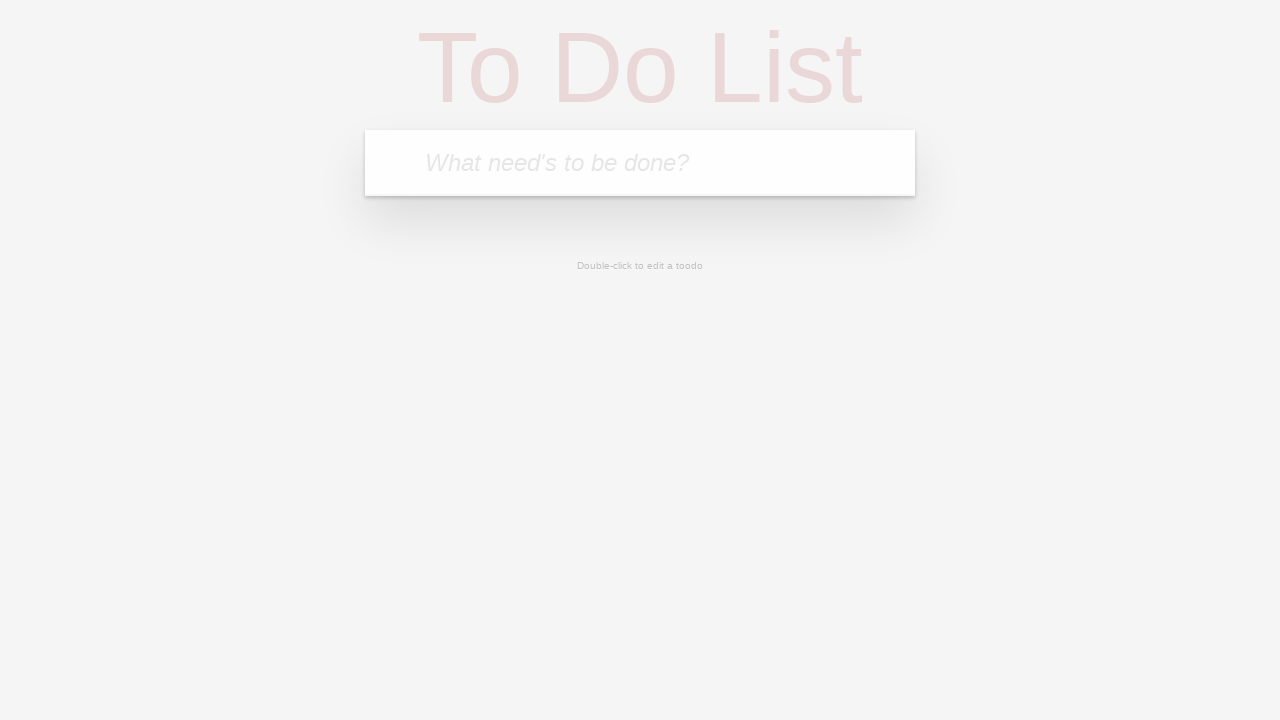

Todo input field loaded and visible
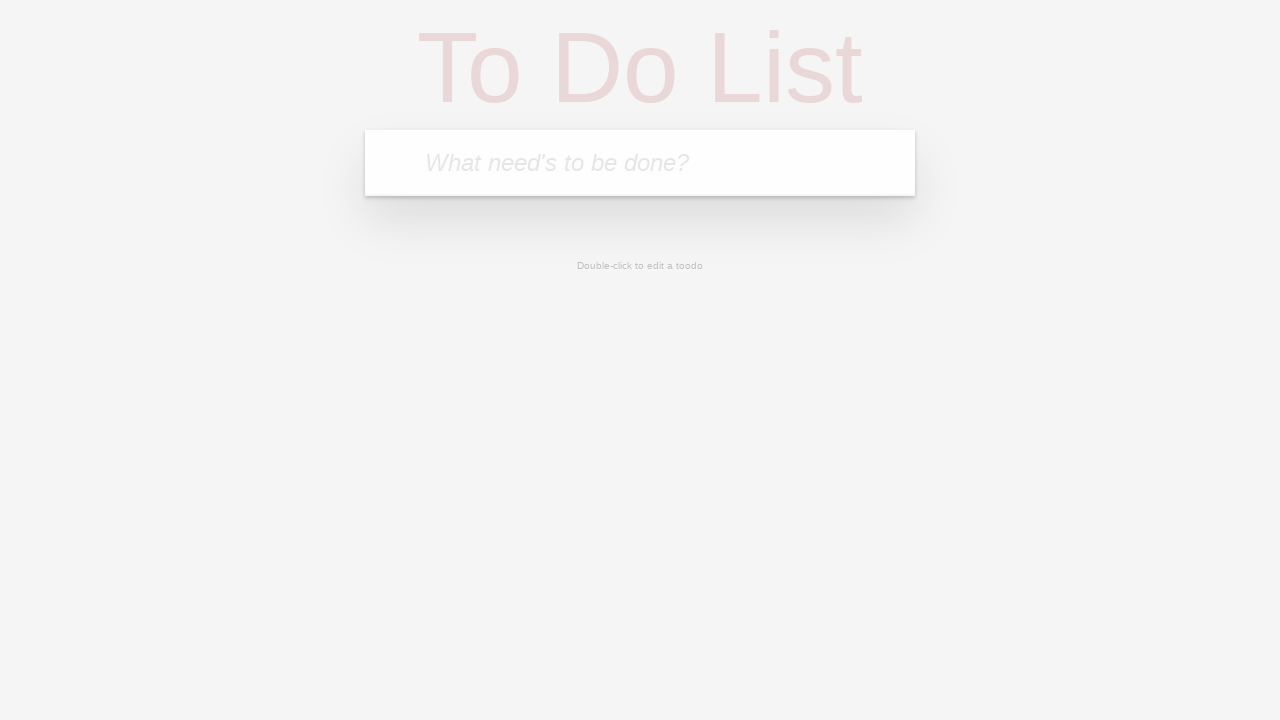

Filled todo input with '1 uzduotis' on .new-todo
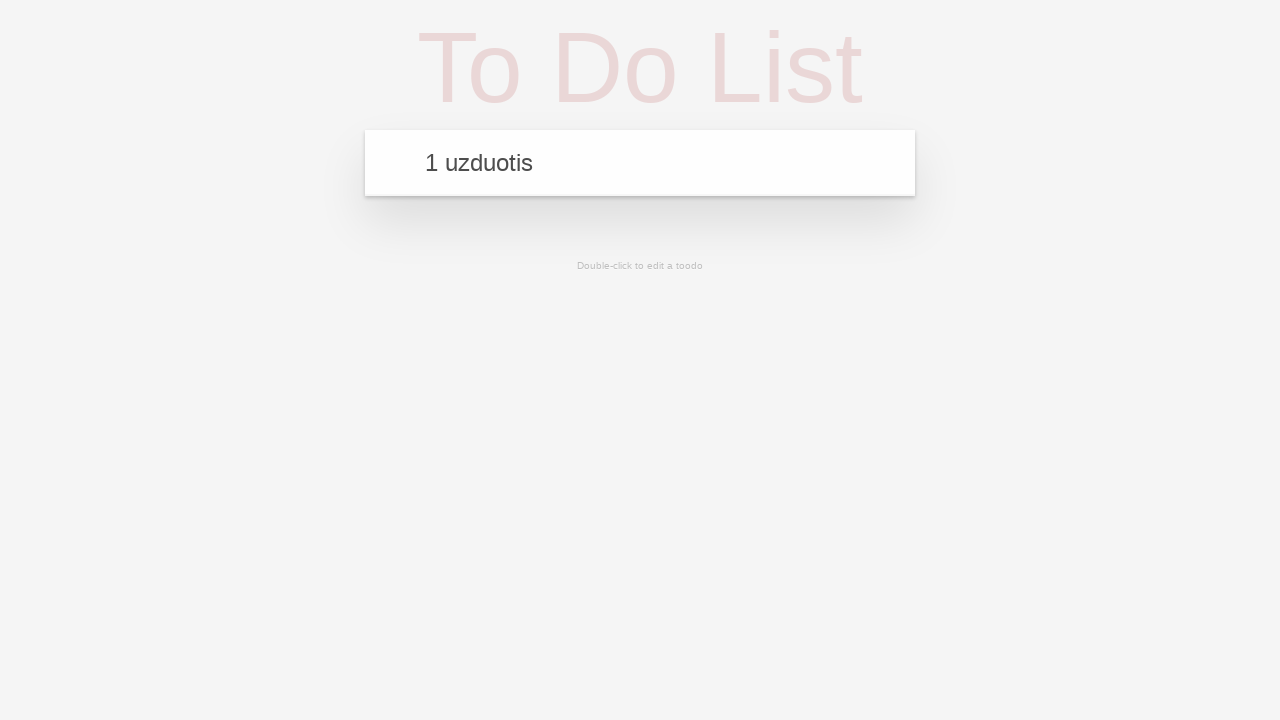

Pressed Enter to add first todo item on .new-todo
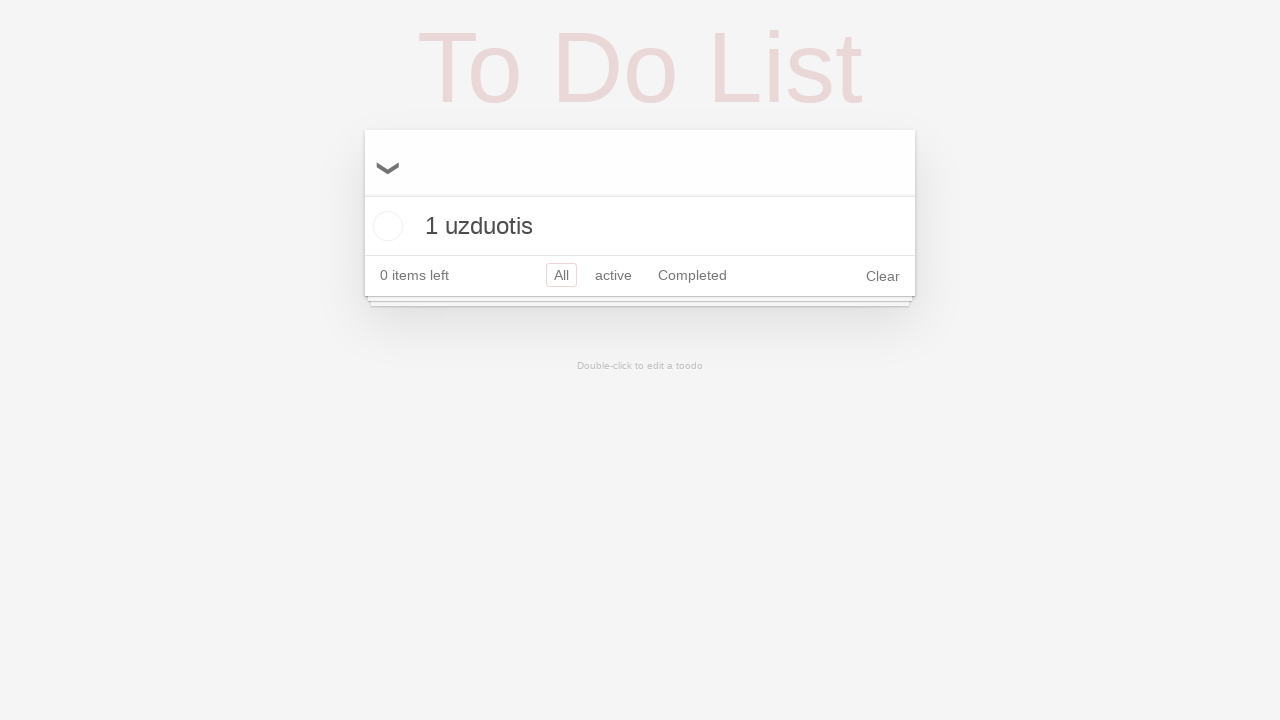

Filled todo input with '2 uzduotis' on .new-todo
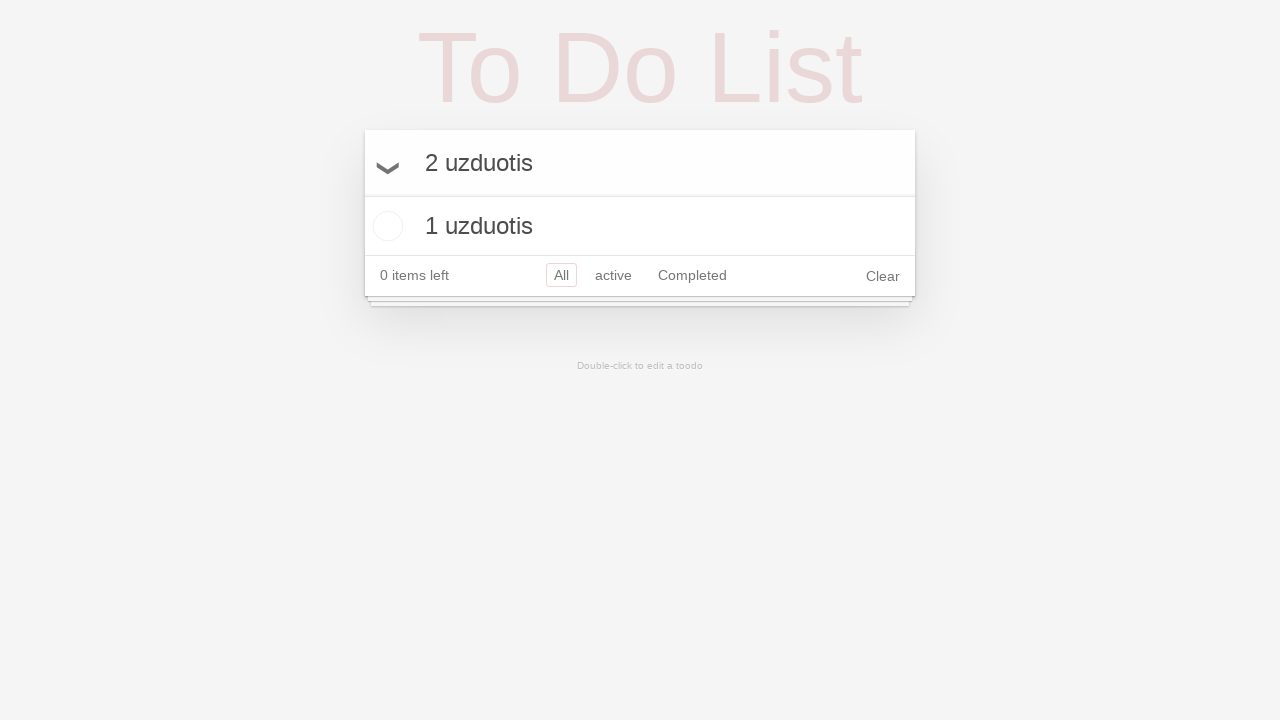

Pressed Enter to add second todo item on .new-todo
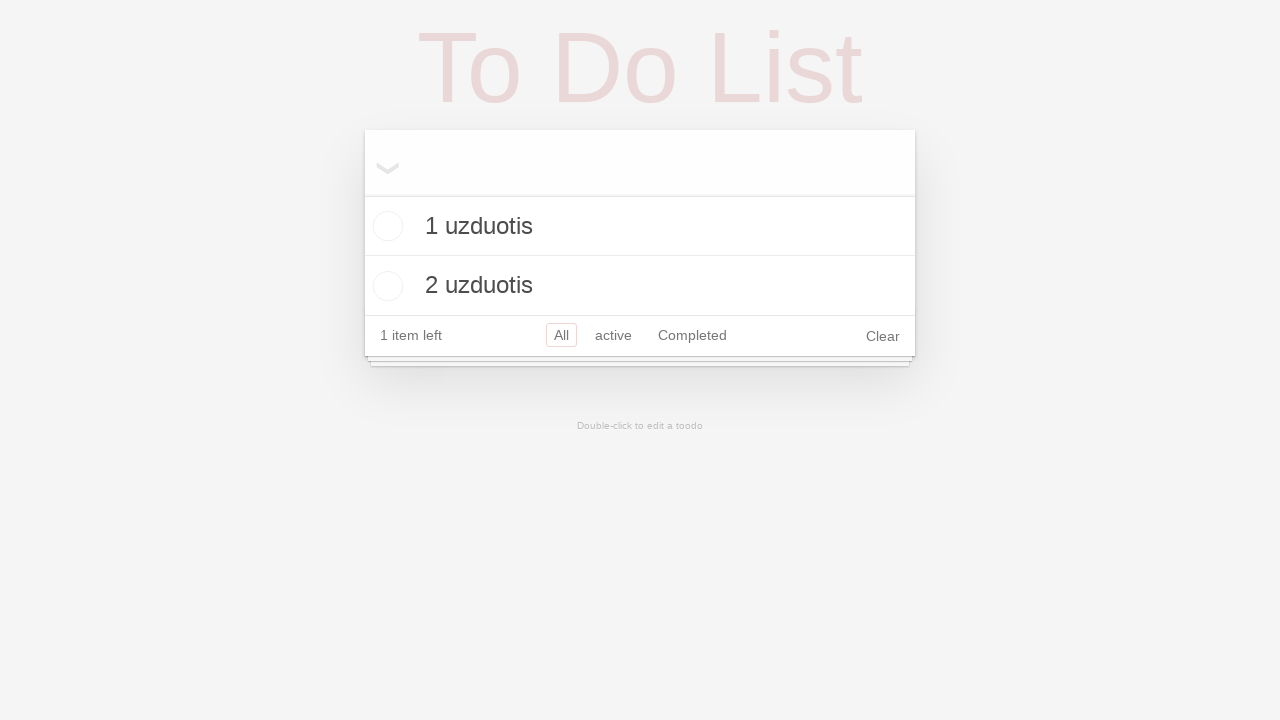

Filled todo input with '3 uzduotis' on .new-todo
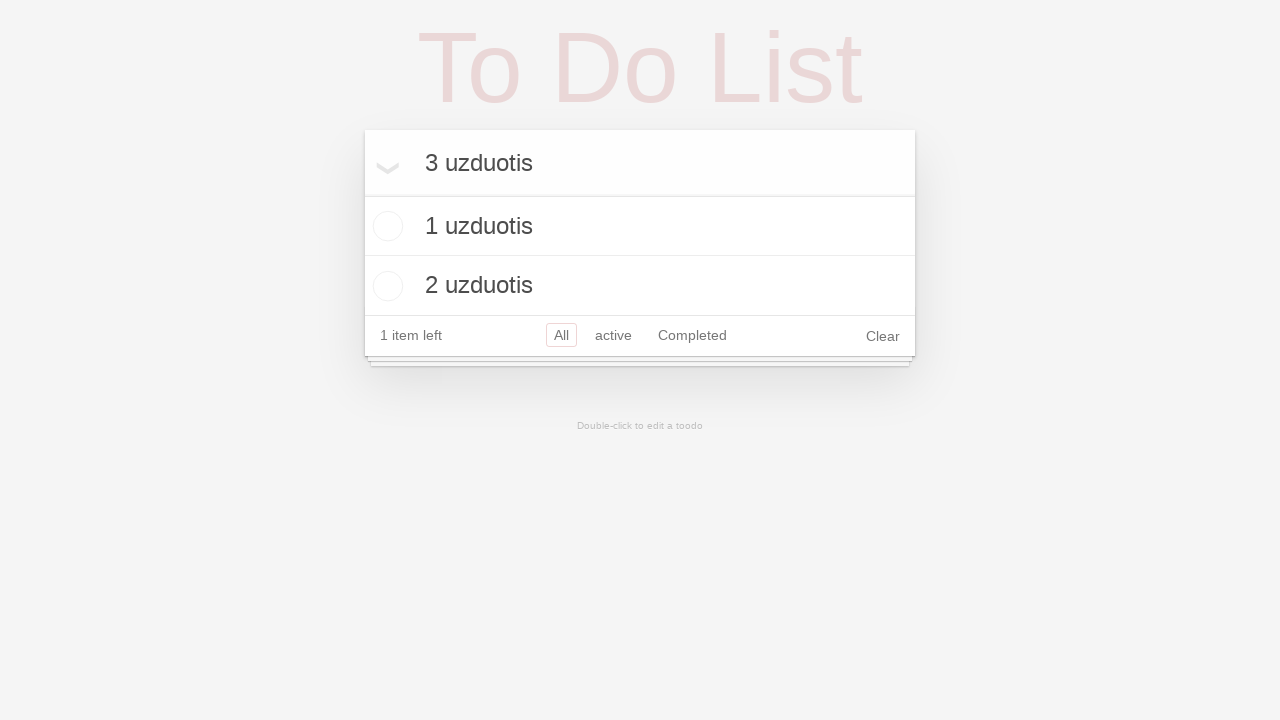

Pressed Enter to add third todo item on .new-todo
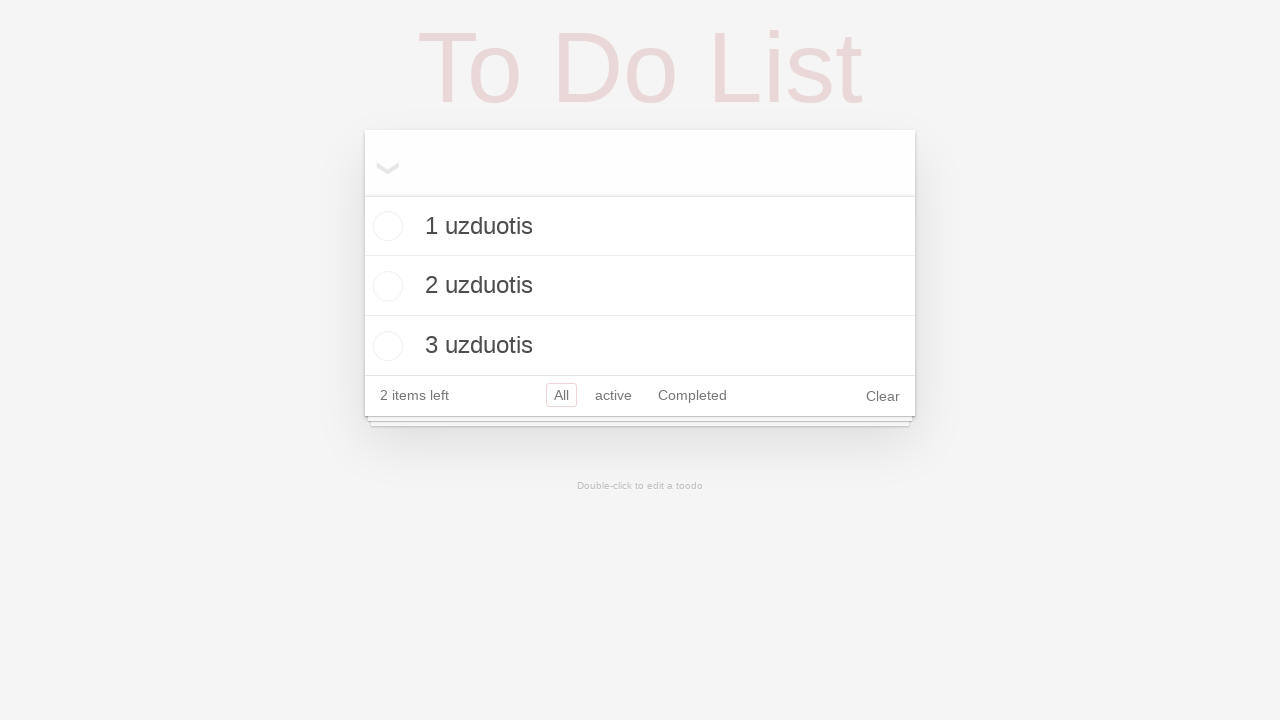

Filled todo input with '4 uzduotis' on .new-todo
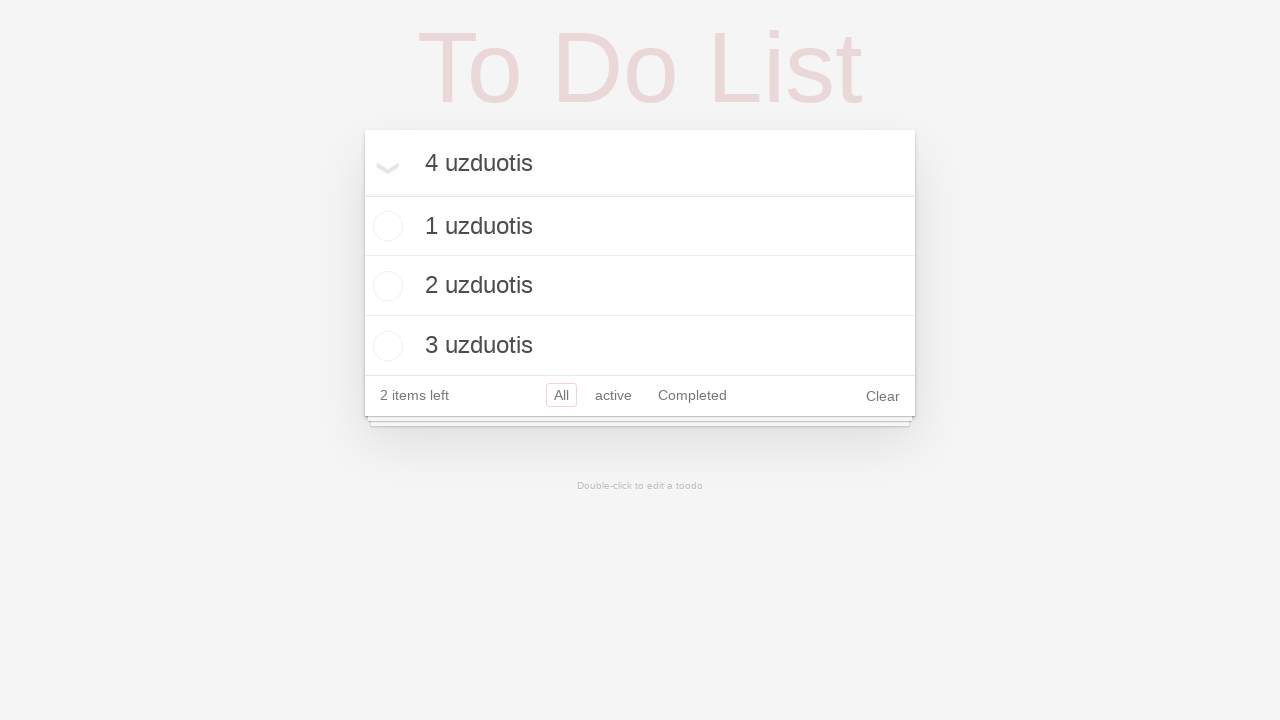

Pressed Enter to add fourth todo item on .new-todo
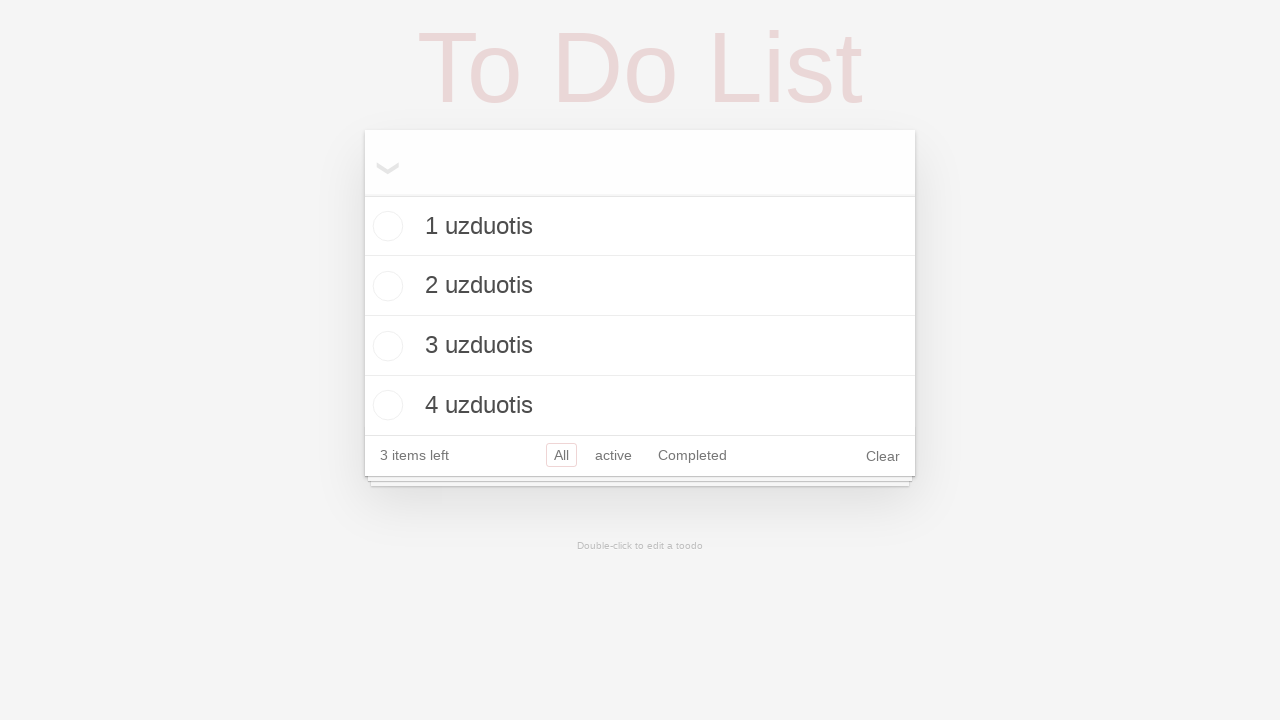

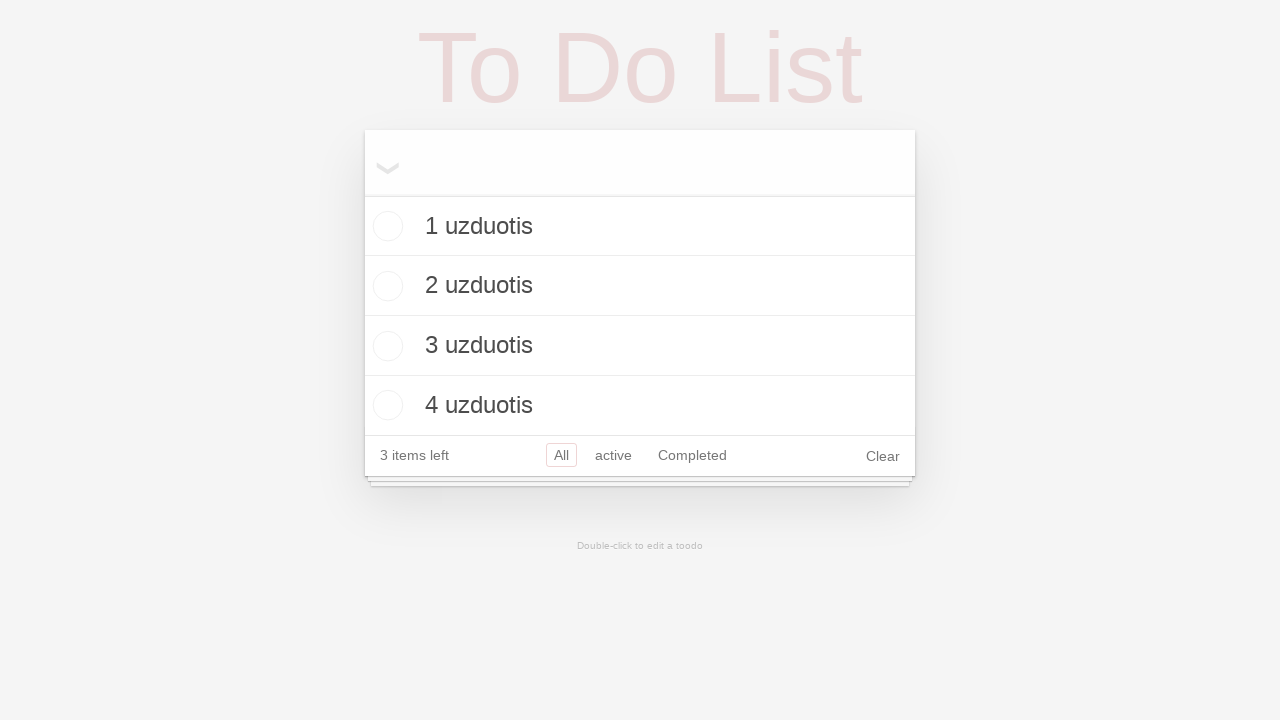